Simple test that navigates to the OTUS.ru homepage and verifies the page loads successfully

Starting URL: https://otus.ru/

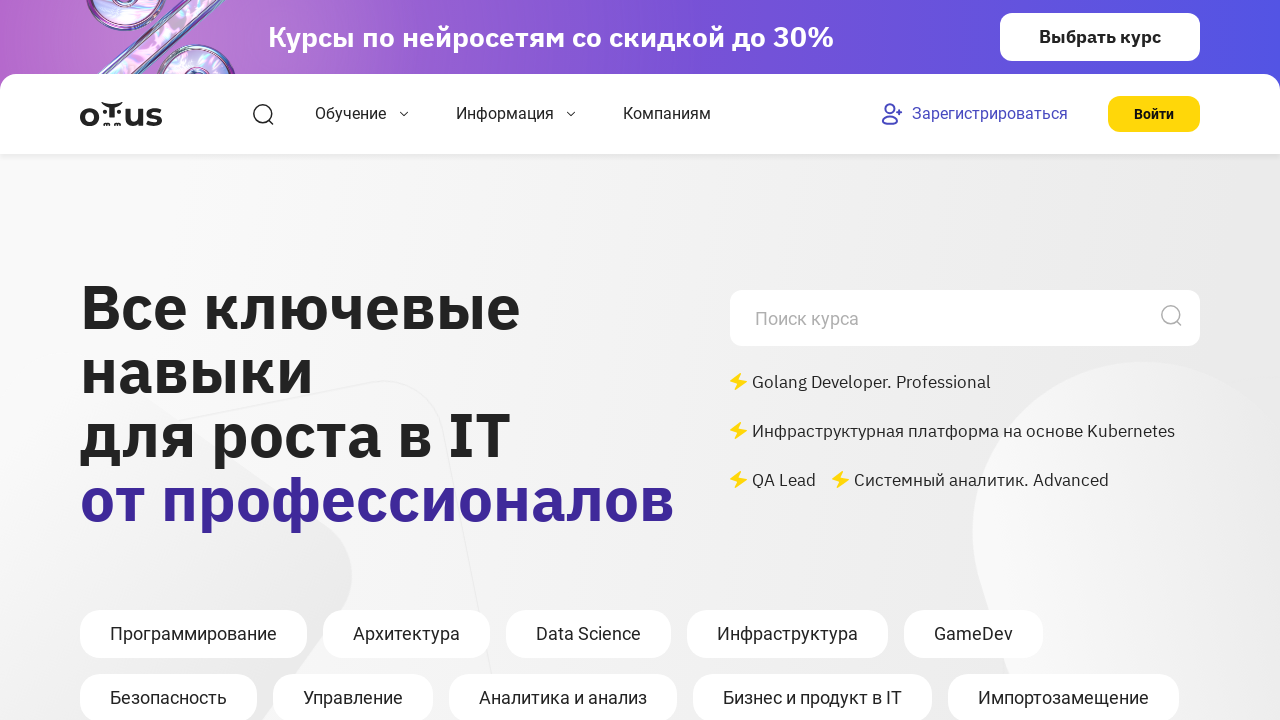

Waited for page DOM to load
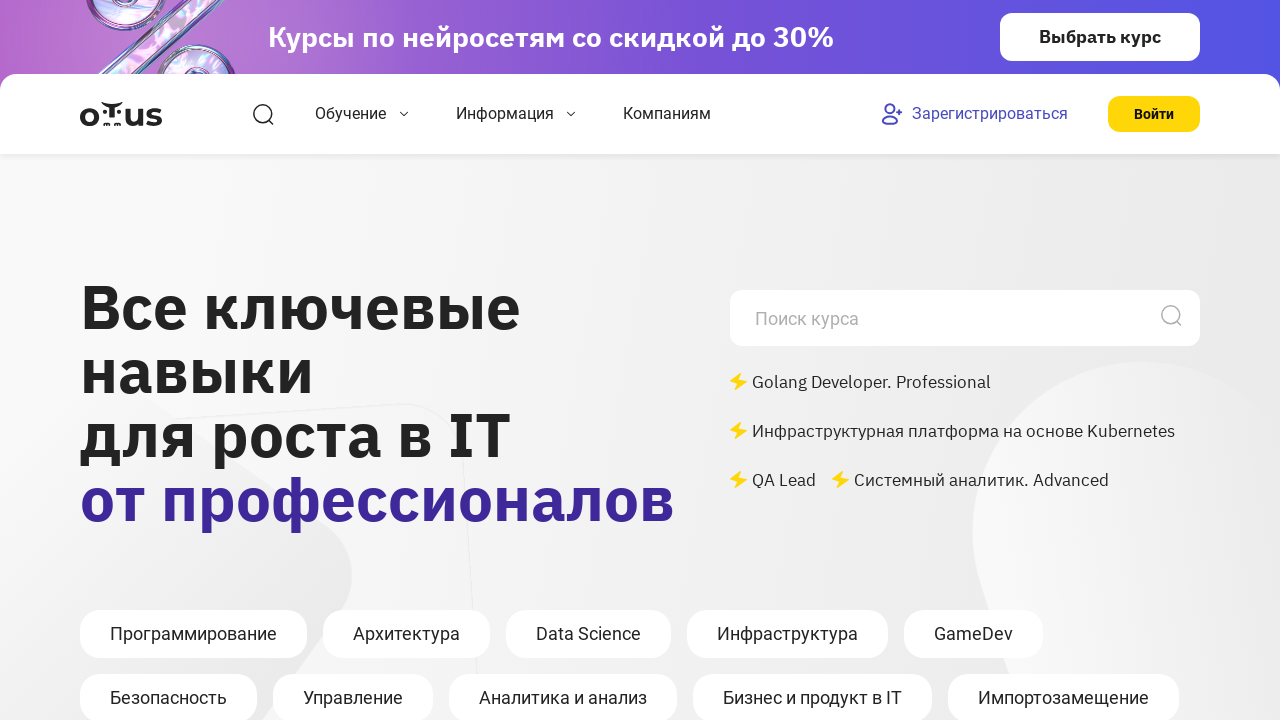

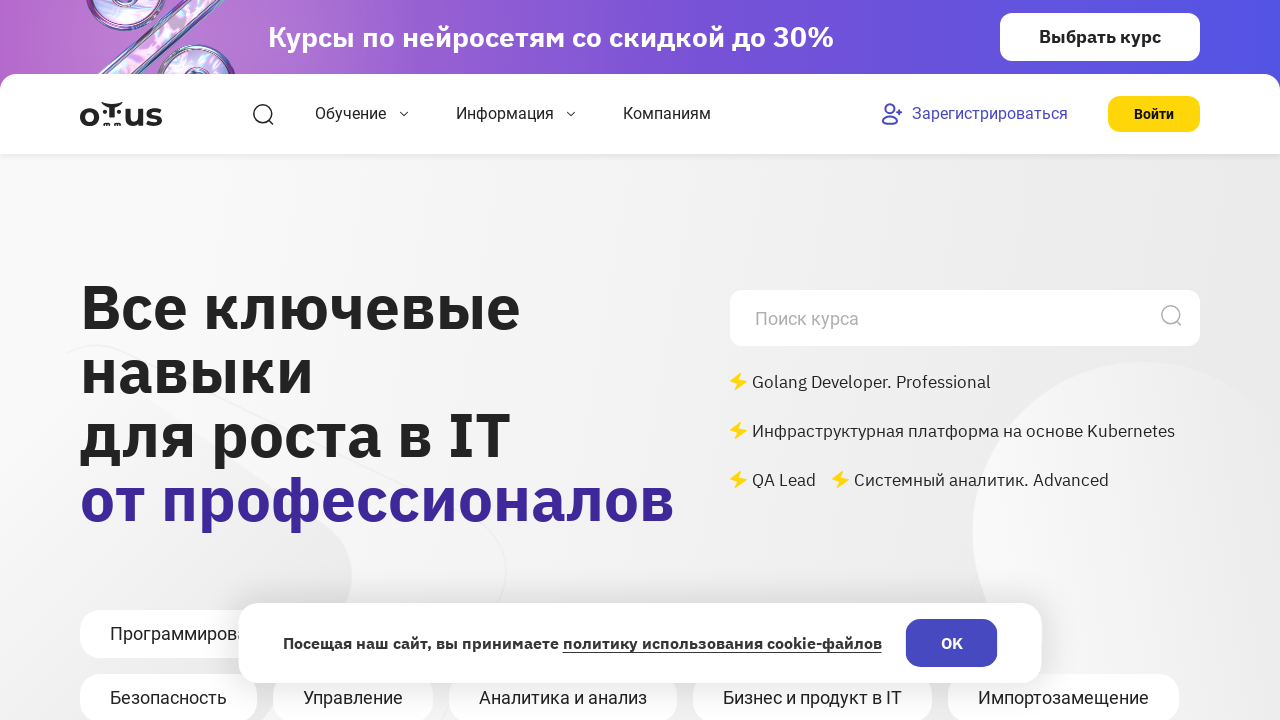